Tests the DataFed welcome/homescreen page by verifying the main text is visible, clicking the Help button to open a popup, and navigating to the "Getting Started" documentation link to verify it loads correctly.

Starting URL: https://datafed.ornl.gov/ui/welcome

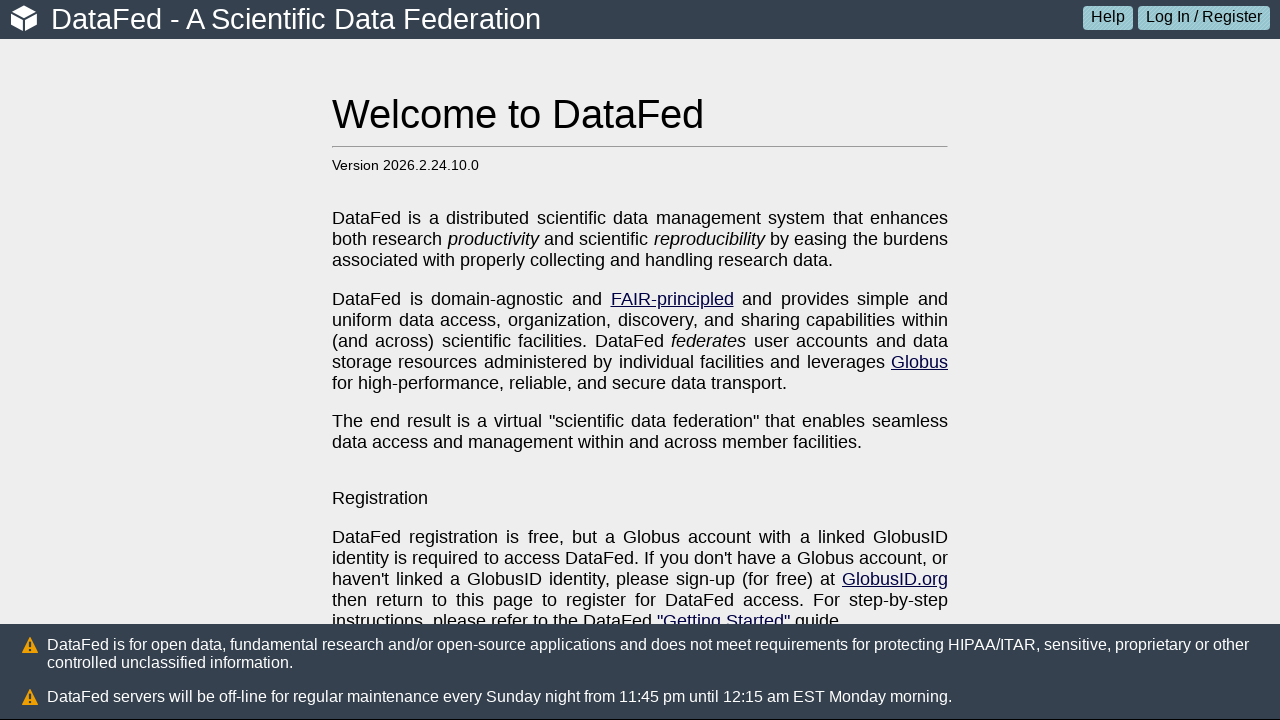

Waited for DataFed welcome text to be visible
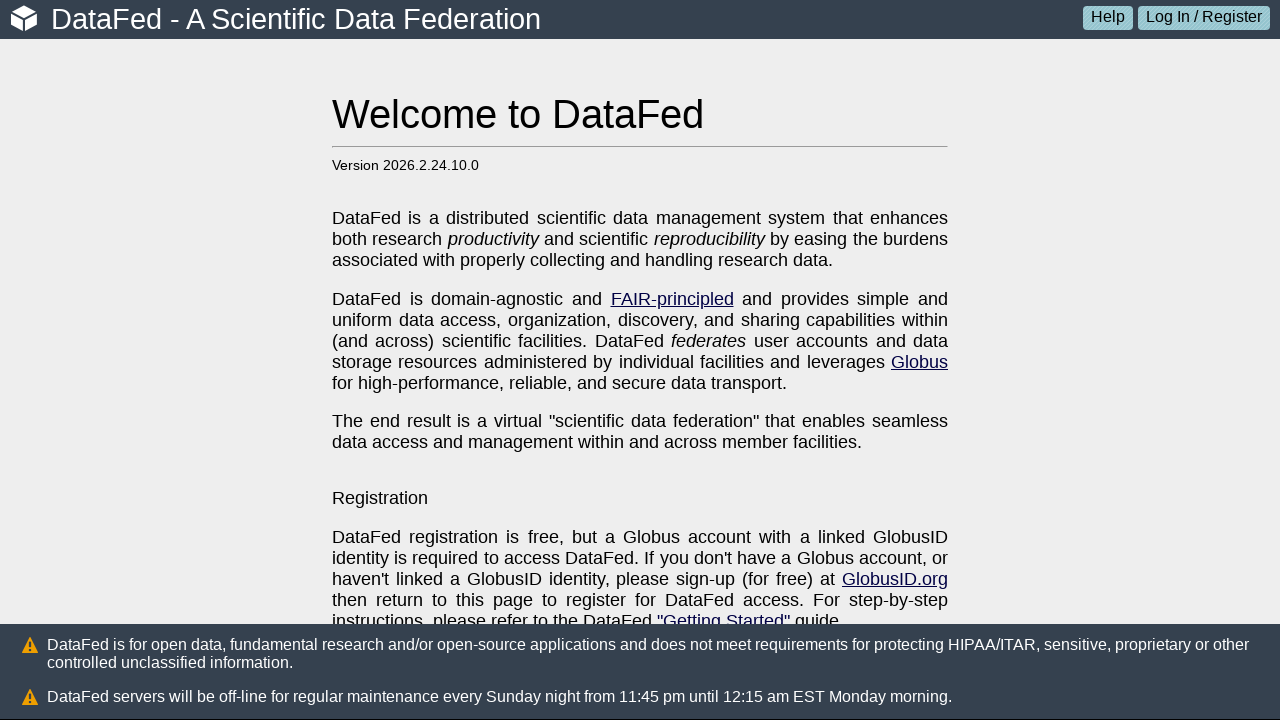

Clicked Help button and popup opened at (1108, 18) on internal:role=button[name="Help"i]
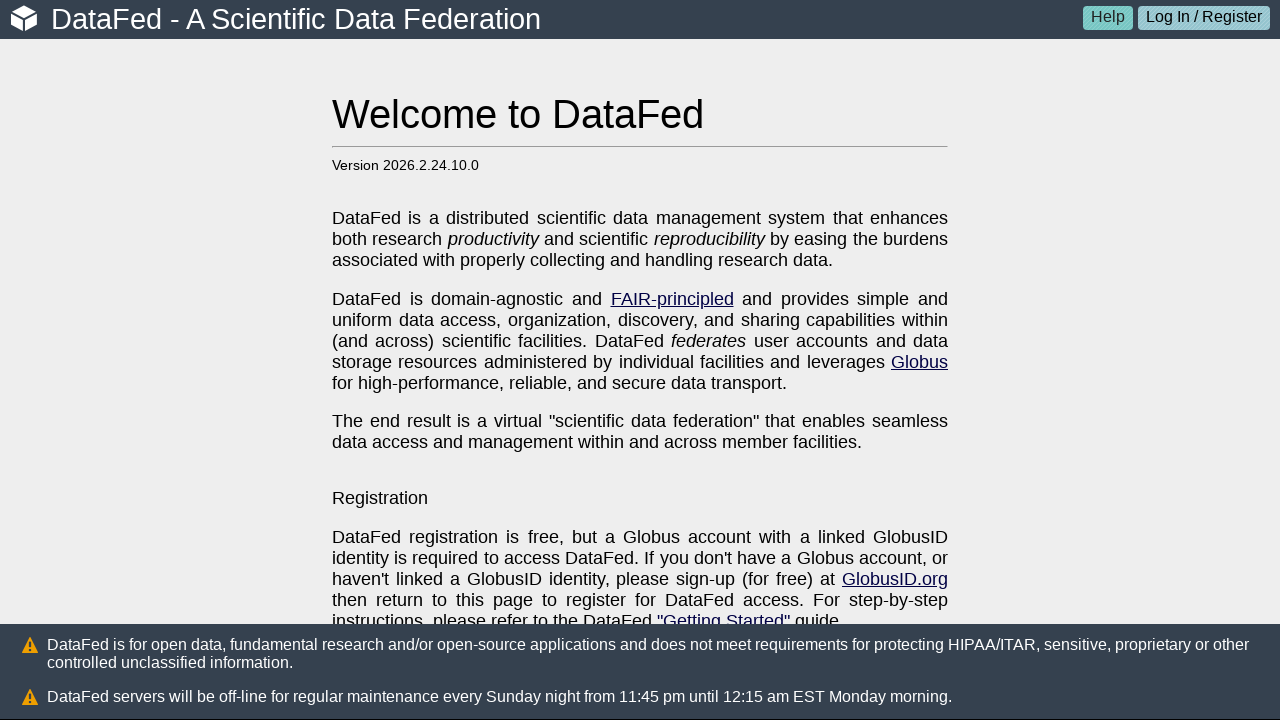

Help button is visible
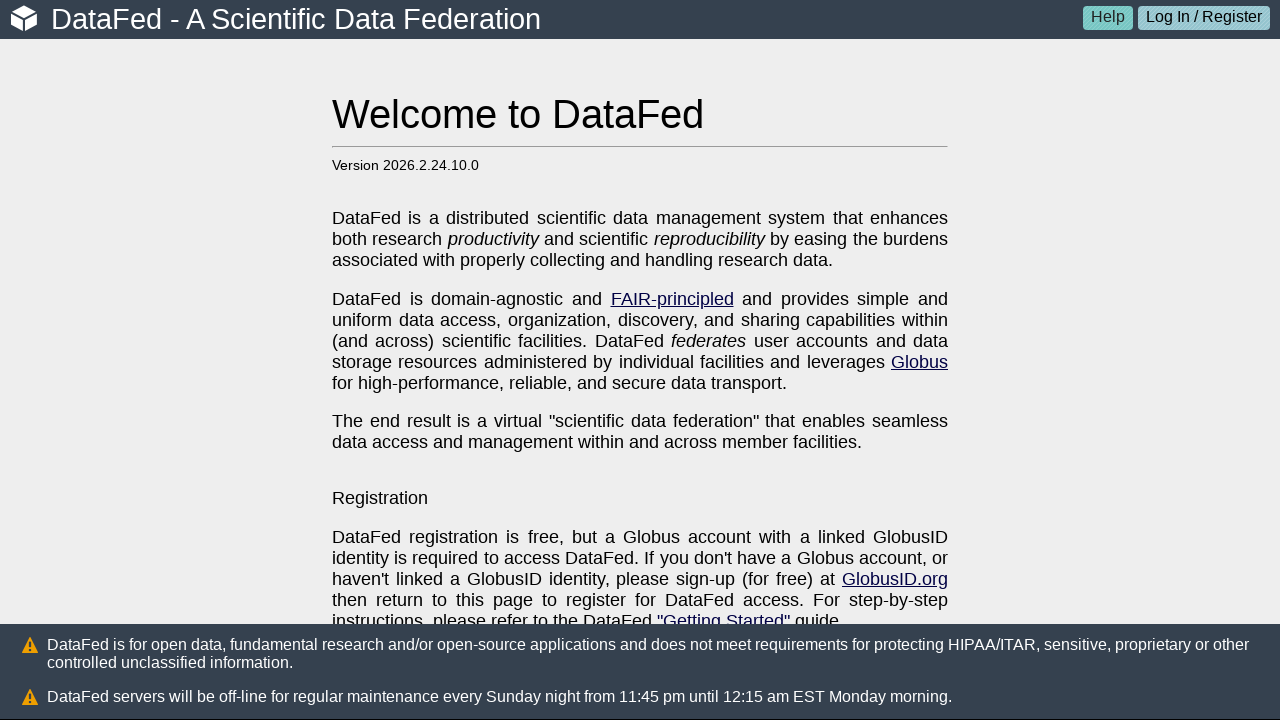

Log In / Register button is visible
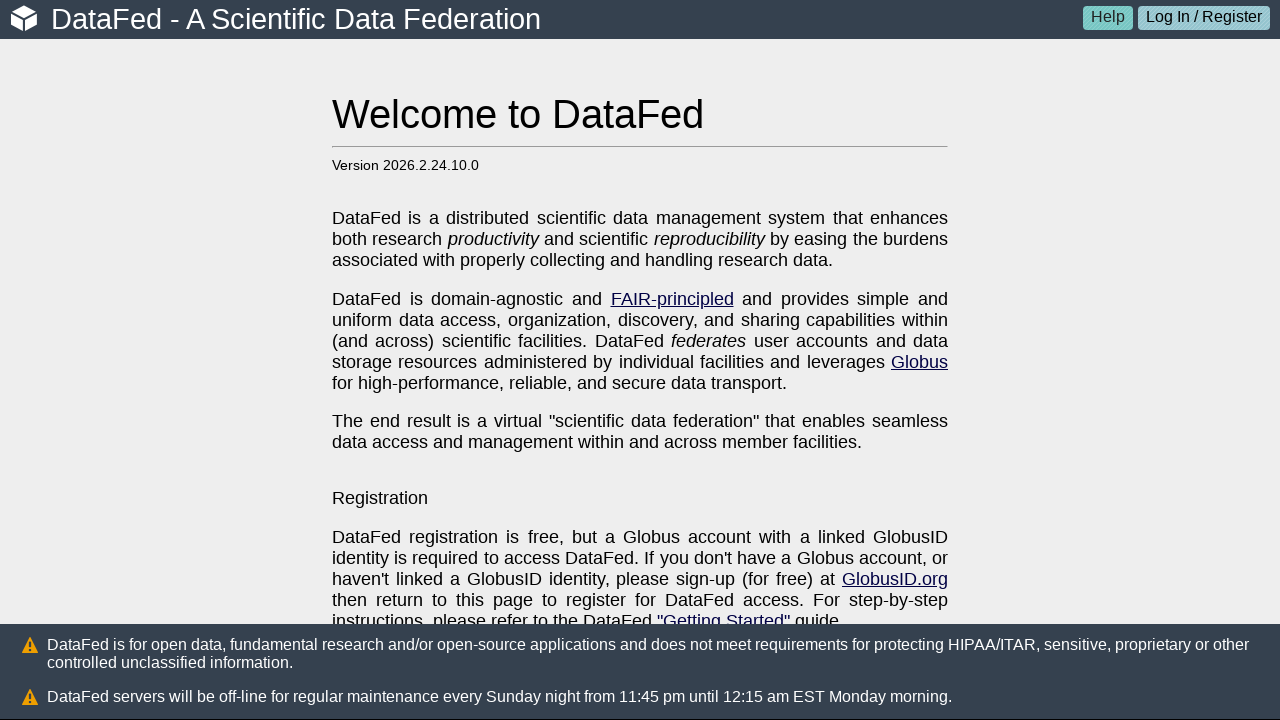

Getting Started link is visible
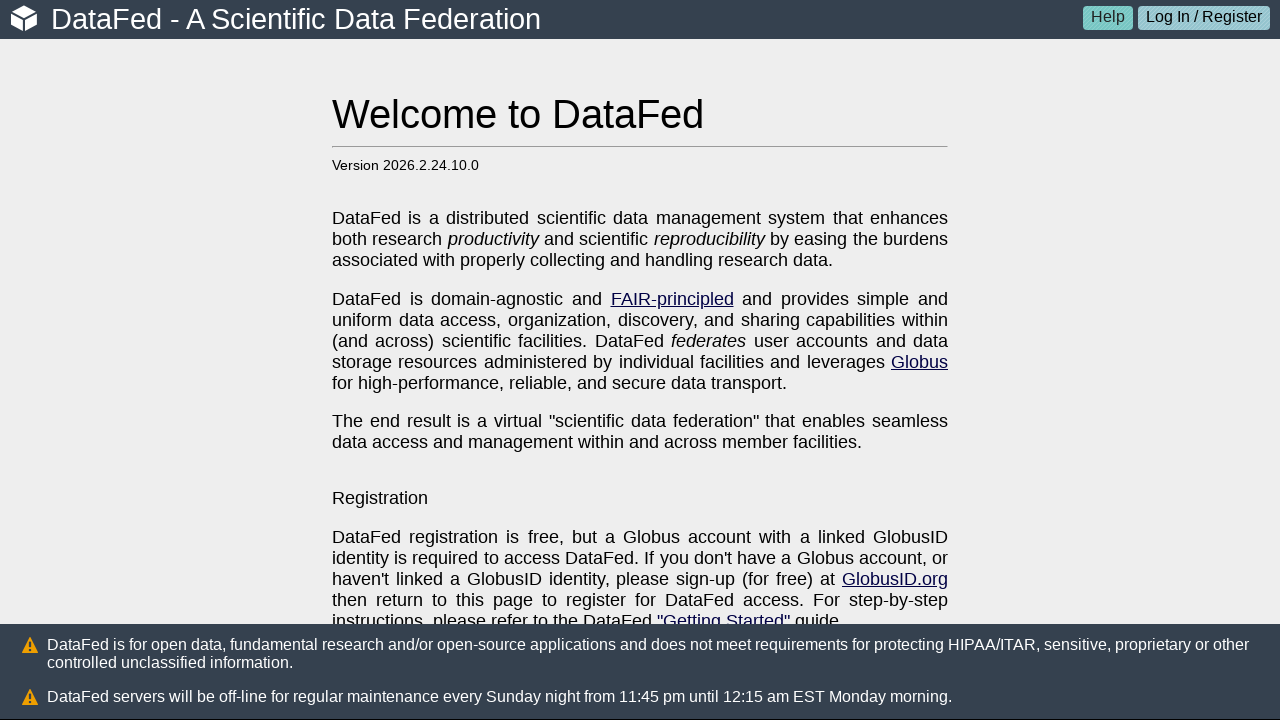

Clicked Getting Started link and documentation page opened at (724, 615) on internal:role=link[name="\"Getting Started\""i]
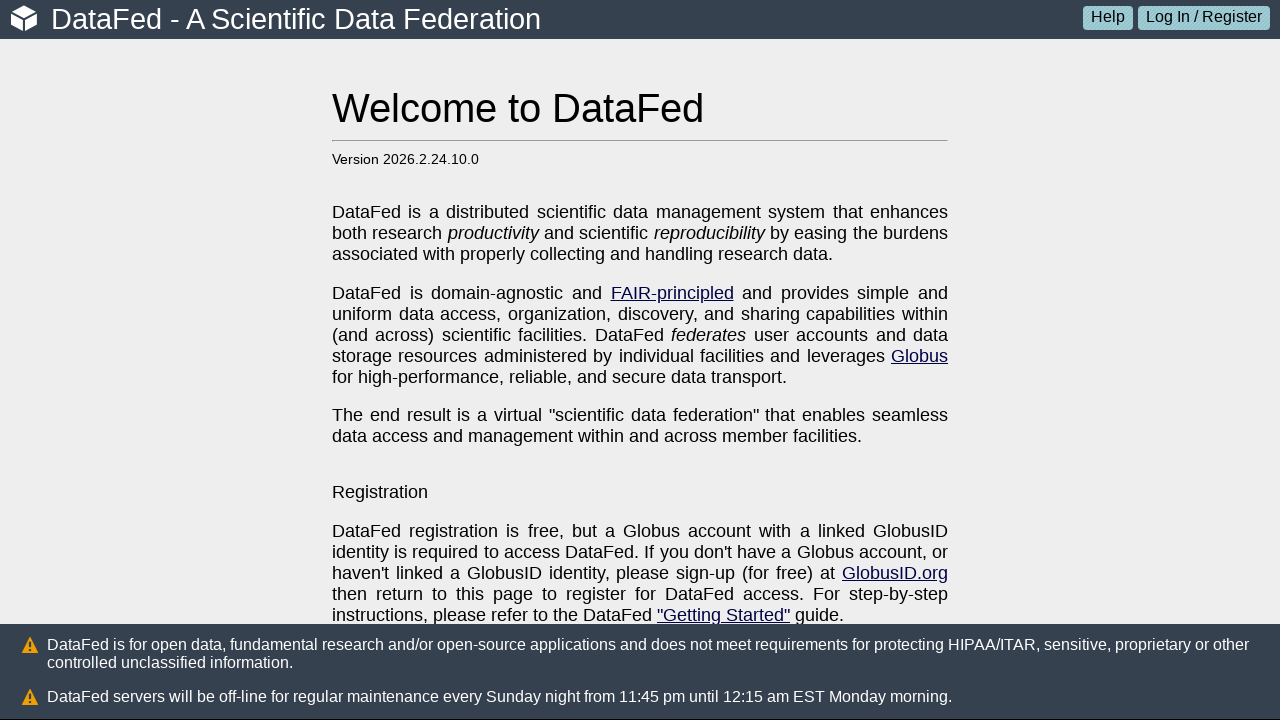

DataFed Getting Started documentation page loaded successfully
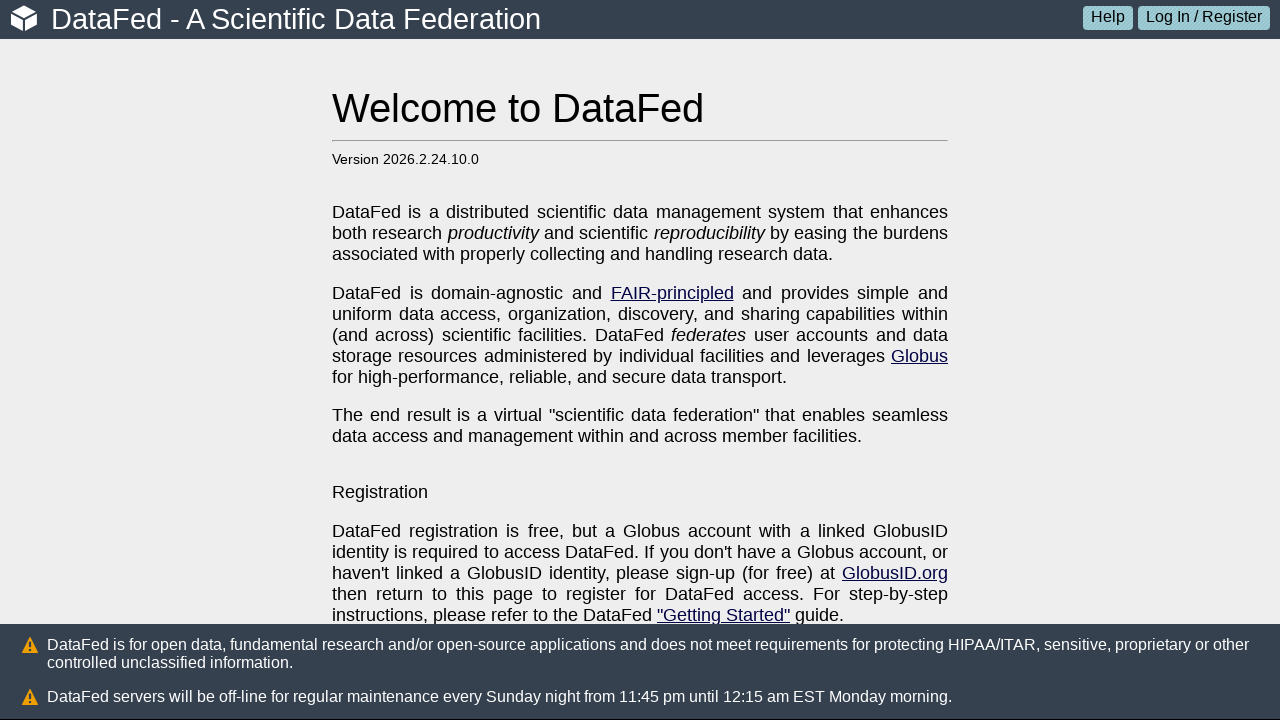

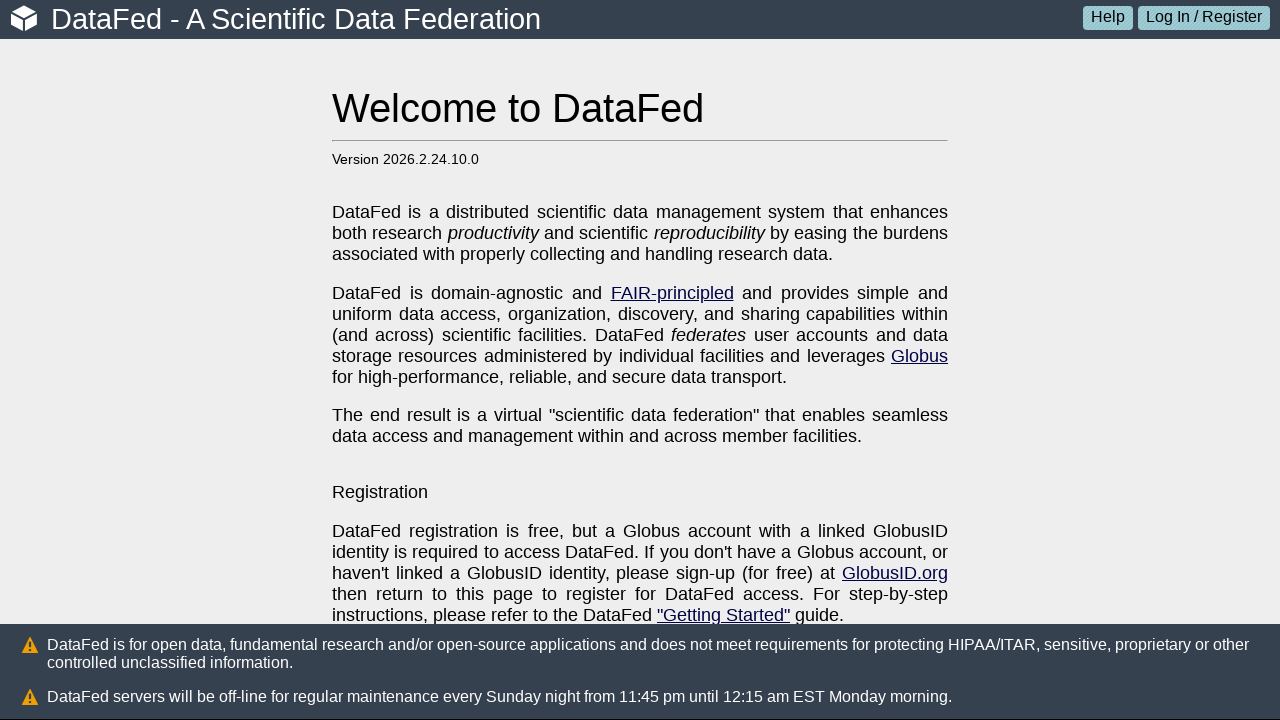